Tests a wait scenario where a button becomes clickable after a delay, clicks the verify button, and checks for a success message

Starting URL: http://suninjuly.github.io/wait2.html

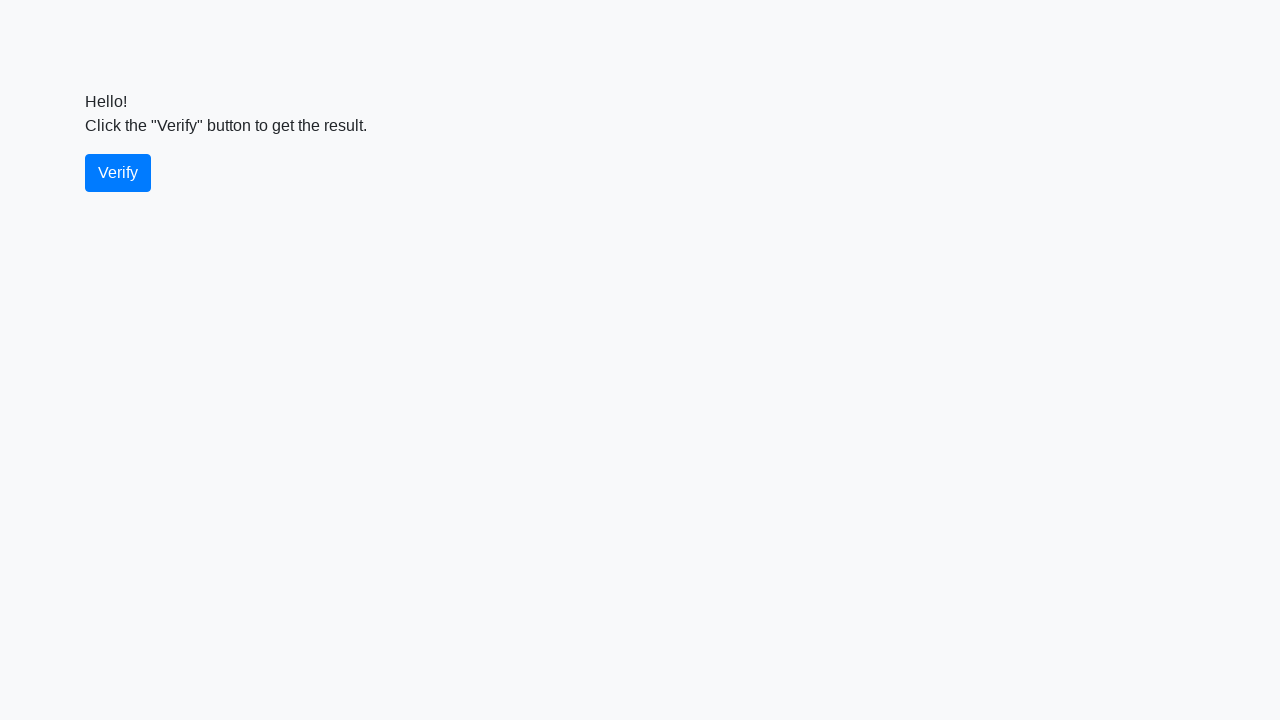

Waited for verify button to become visible
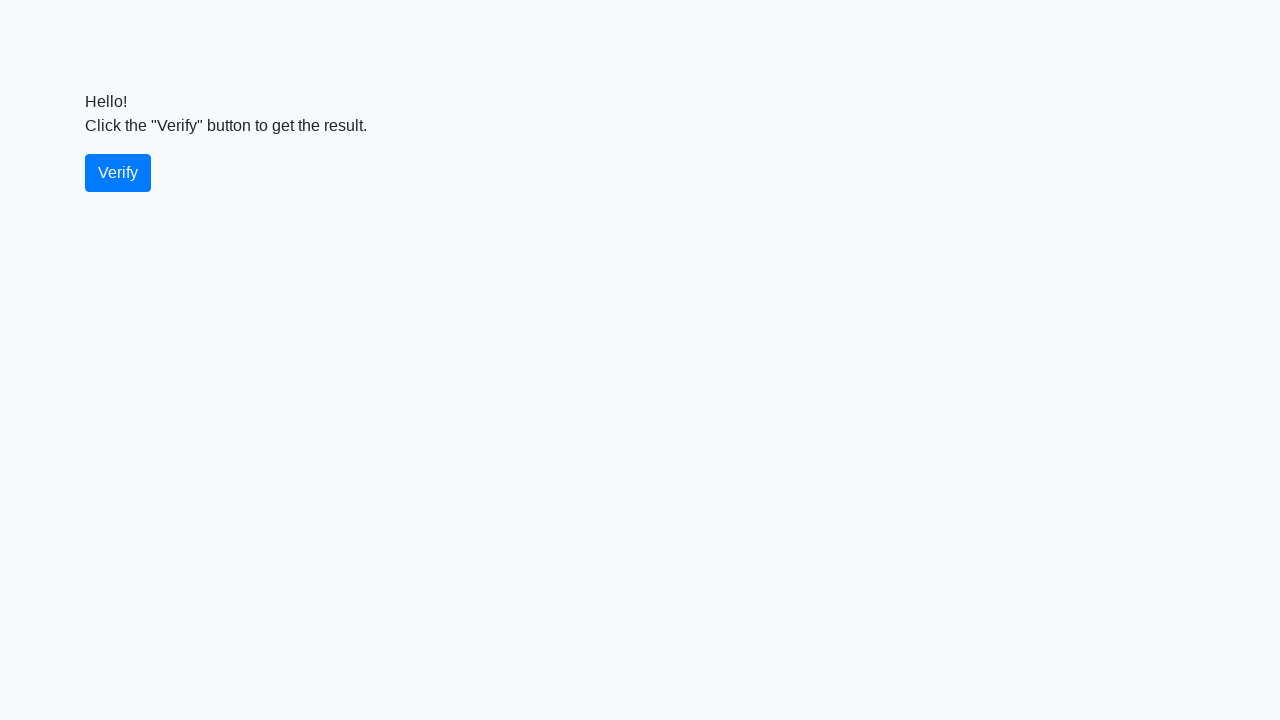

Clicked the verify button at (118, 173) on #verify
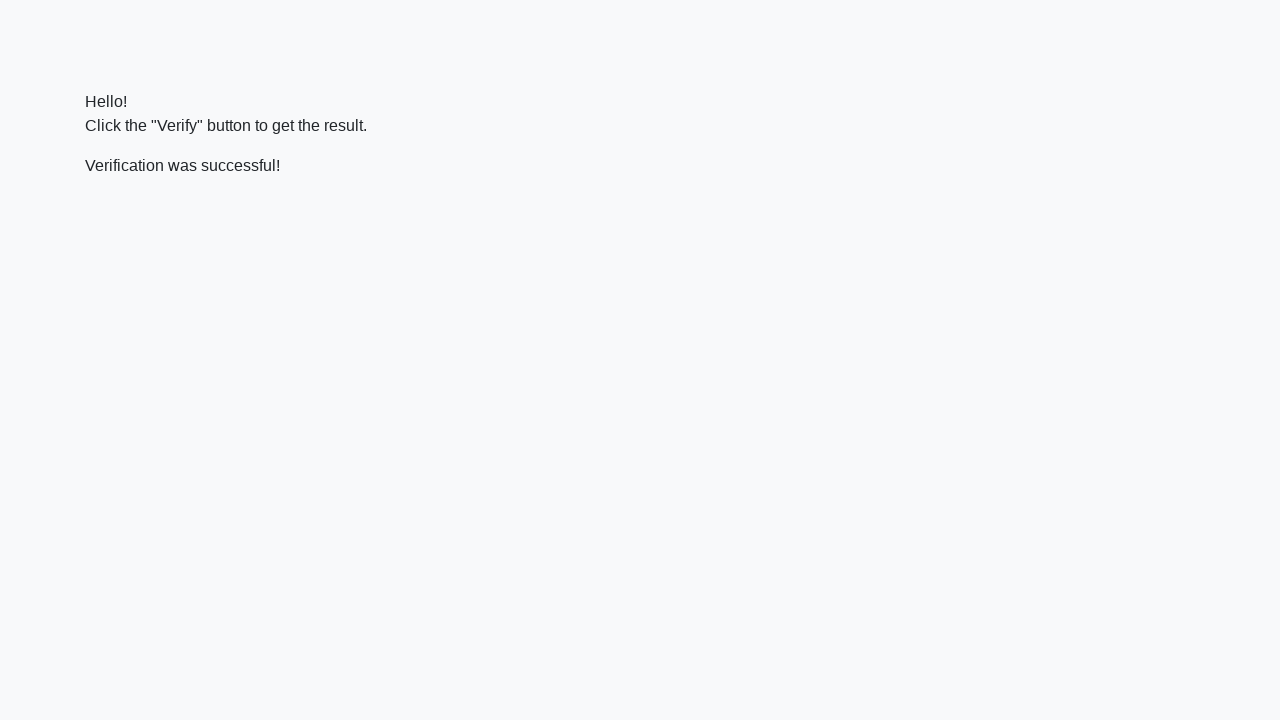

Success message appeared
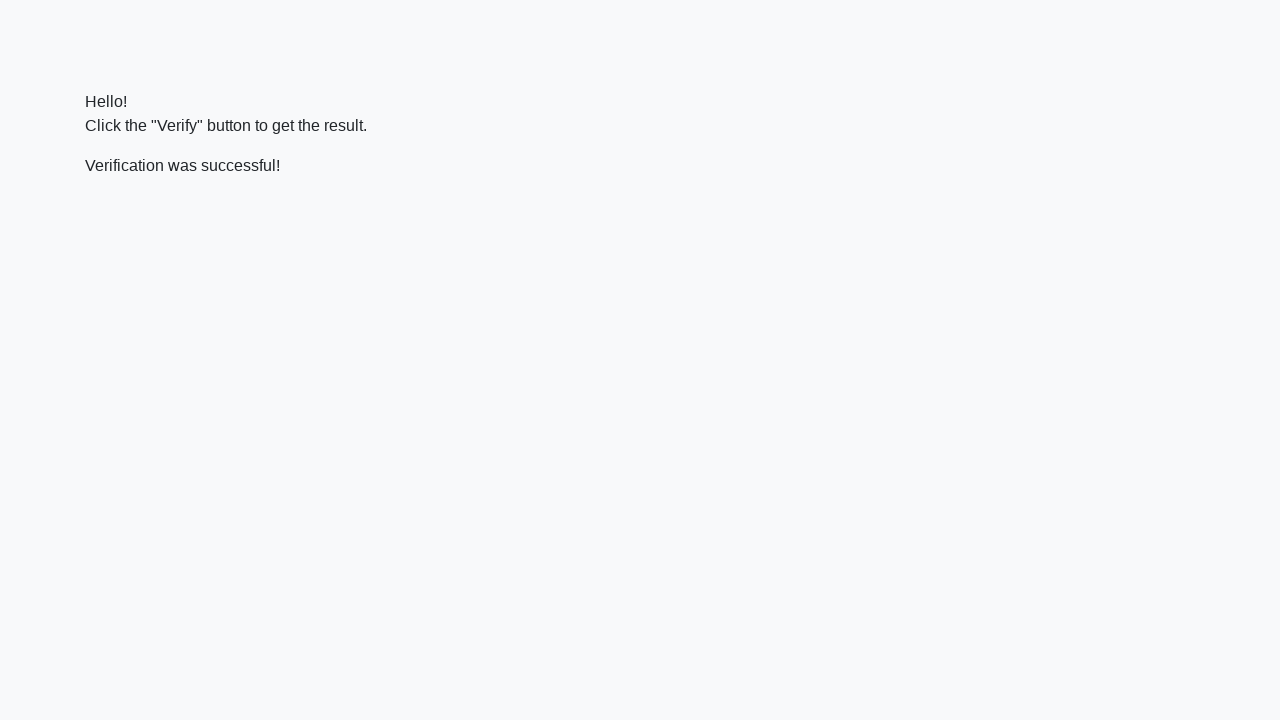

Retrieved success message element
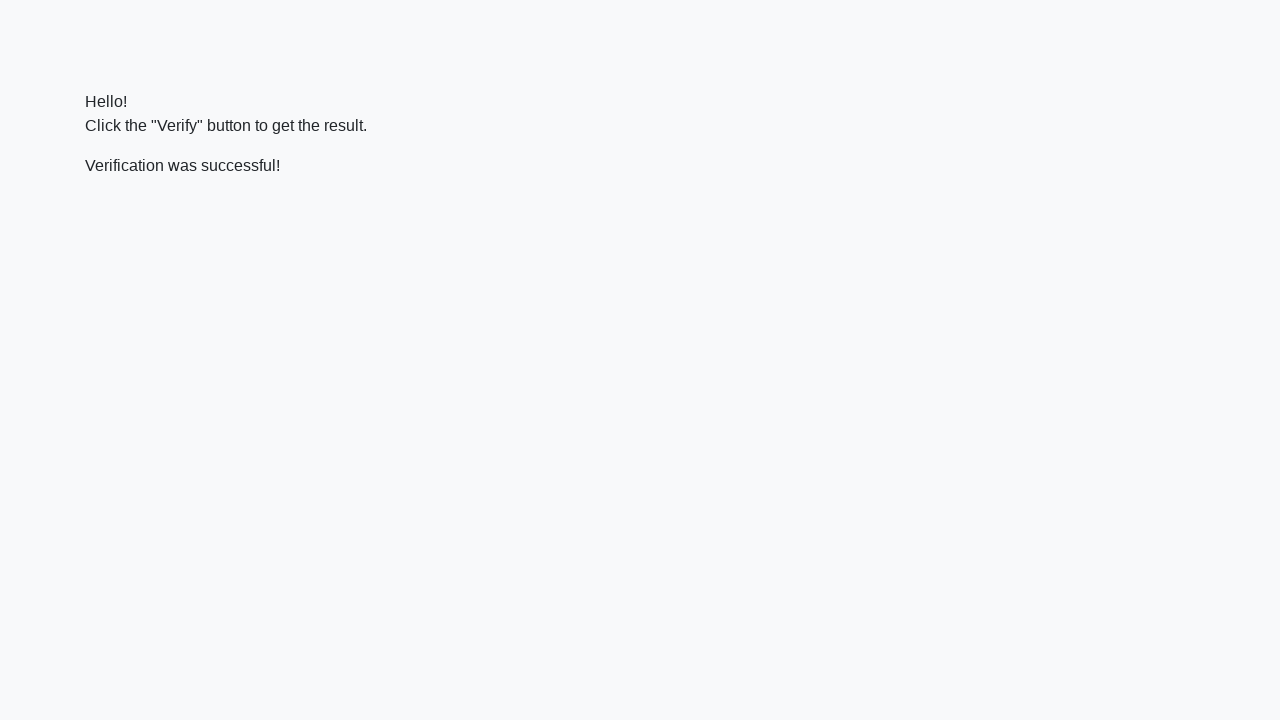

Verified that success message contains 'successful'
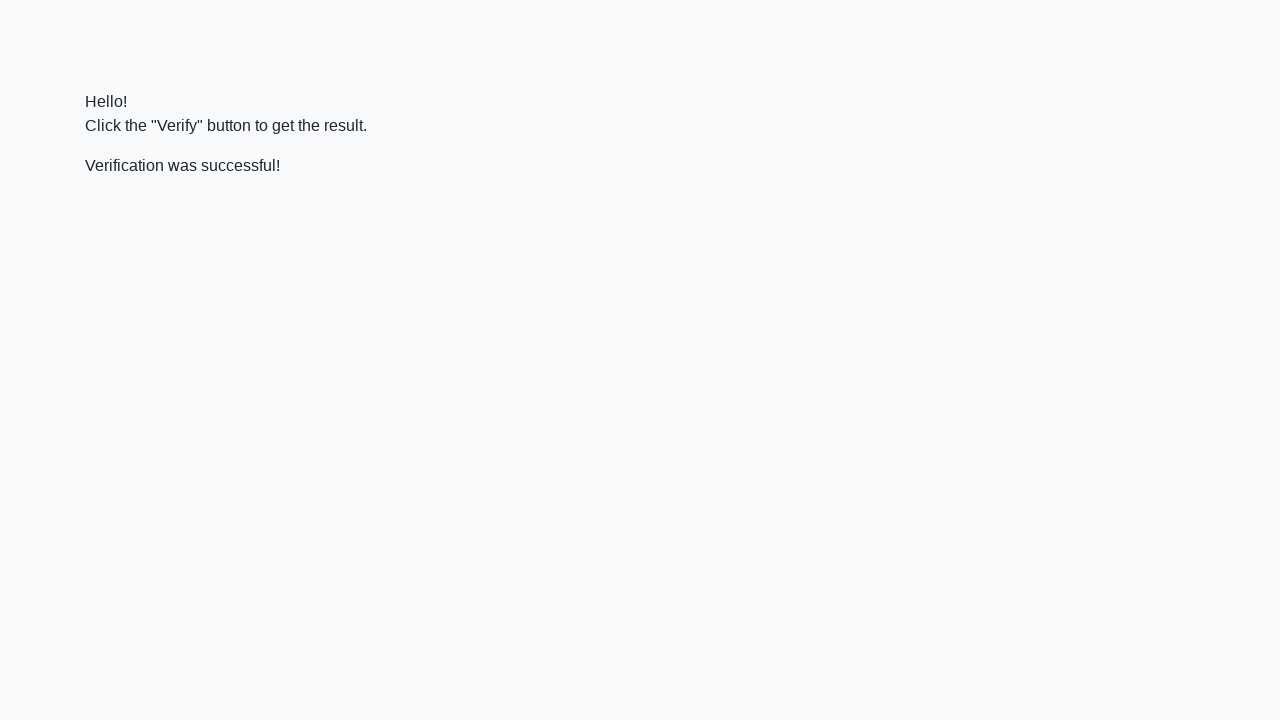

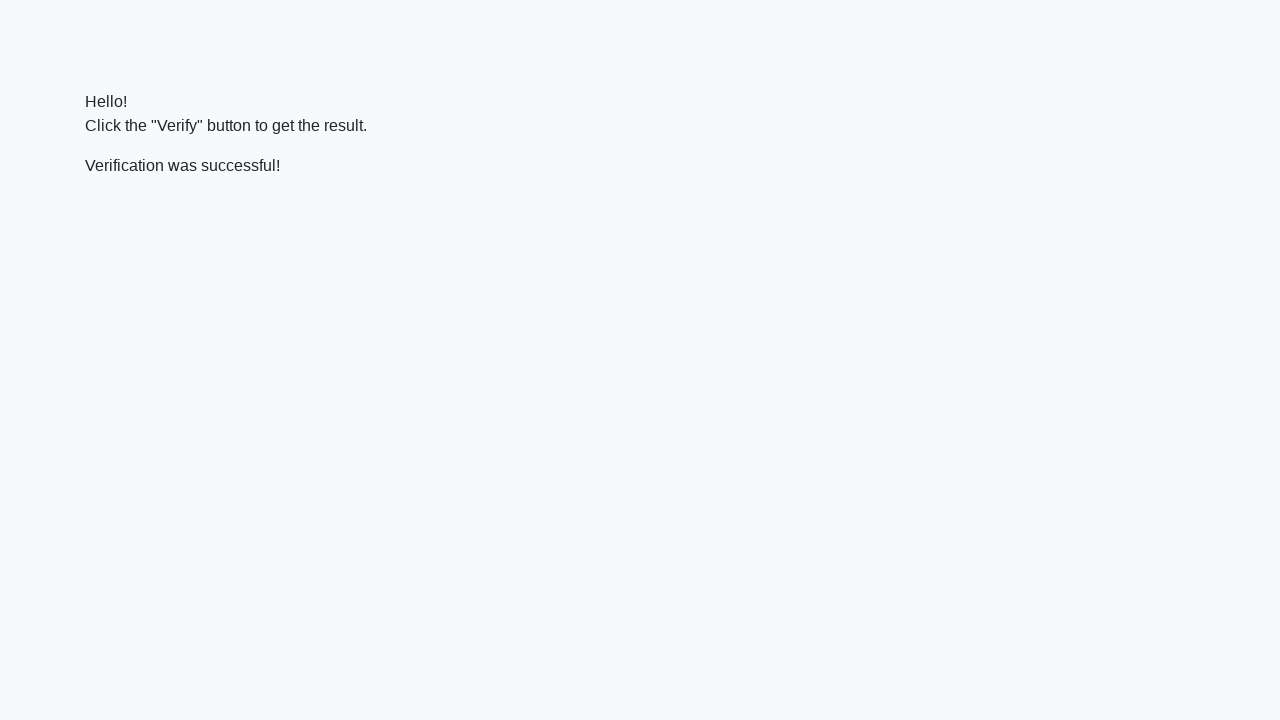